Tests form submission on Formy project by filling out form fields and verifying the success confirmation banner appears after submission.

Starting URL: https://formy-project.herokuapp.com/form

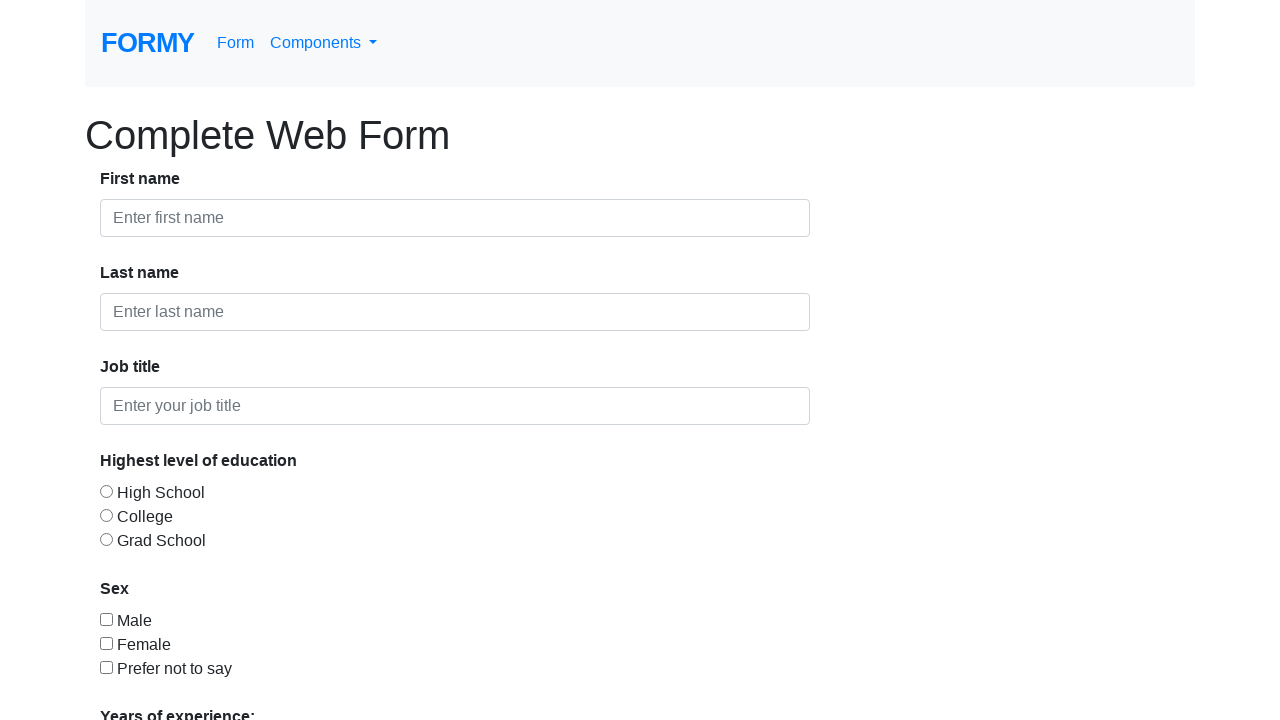

Filled first name field with 'Maria' on #first-name
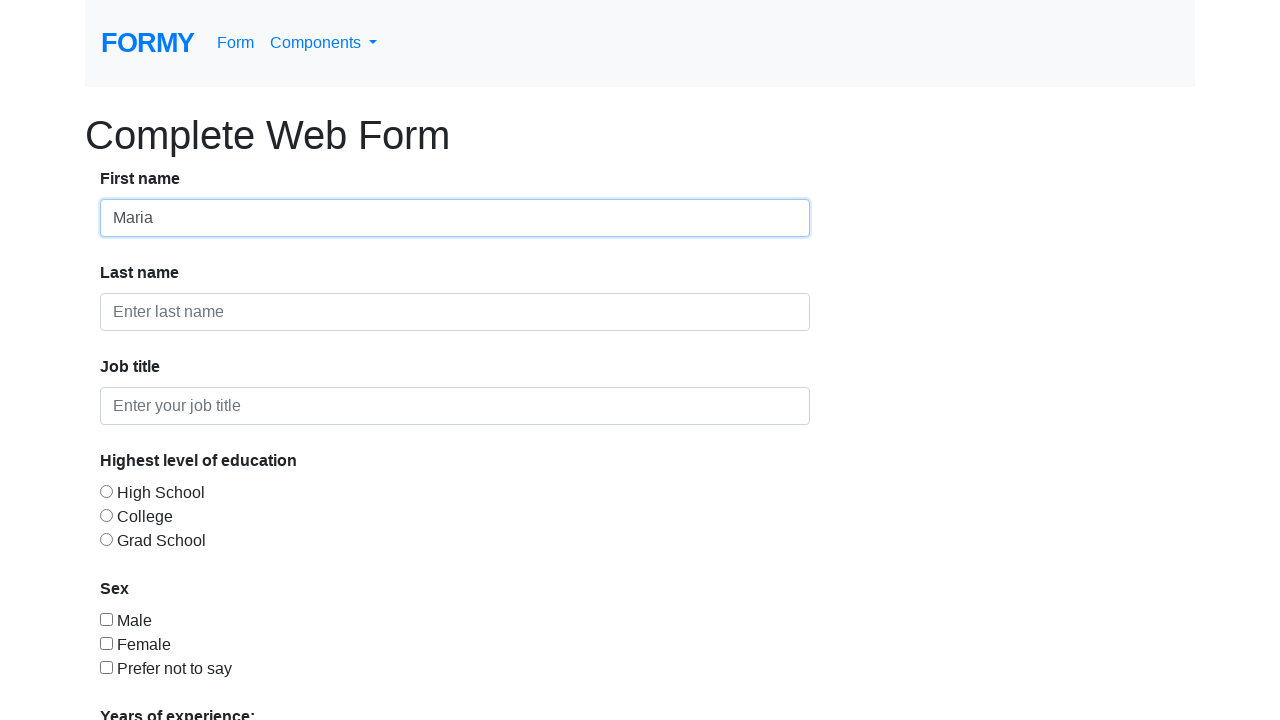

Filled last name field with 'Rodriguez' on #last-name
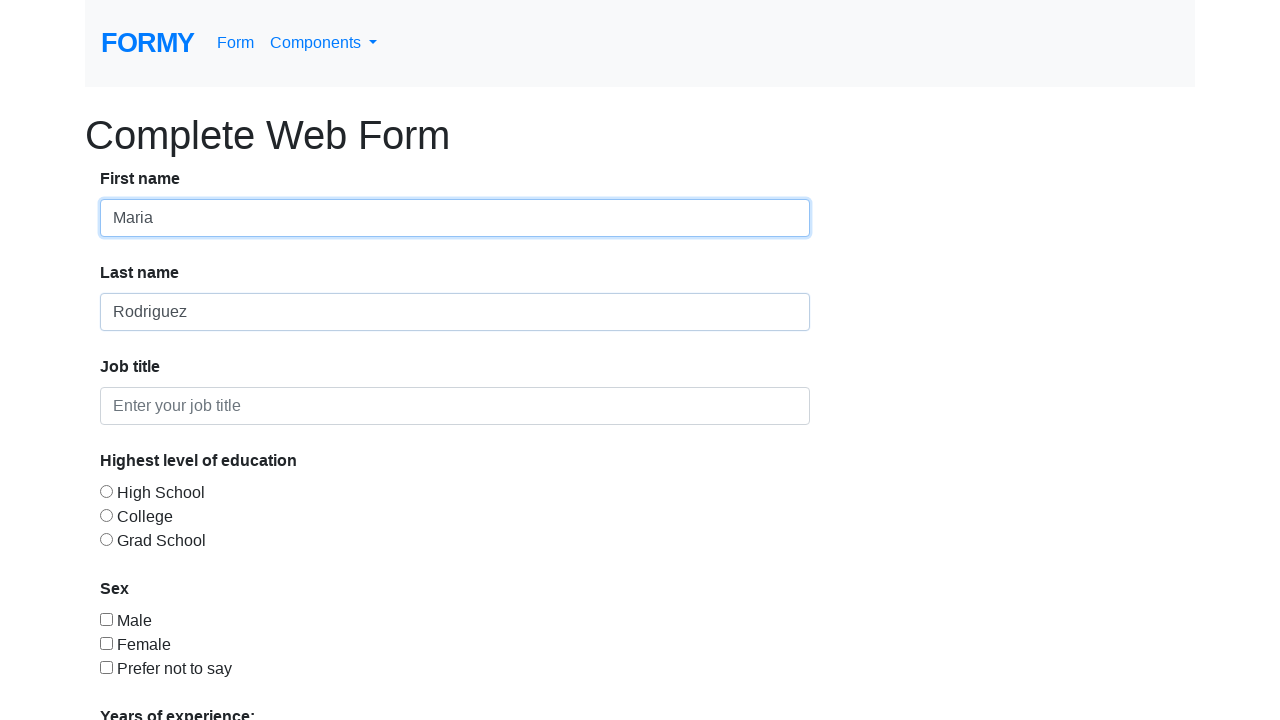

Filled job title field with 'Software Engineer' on #job-title
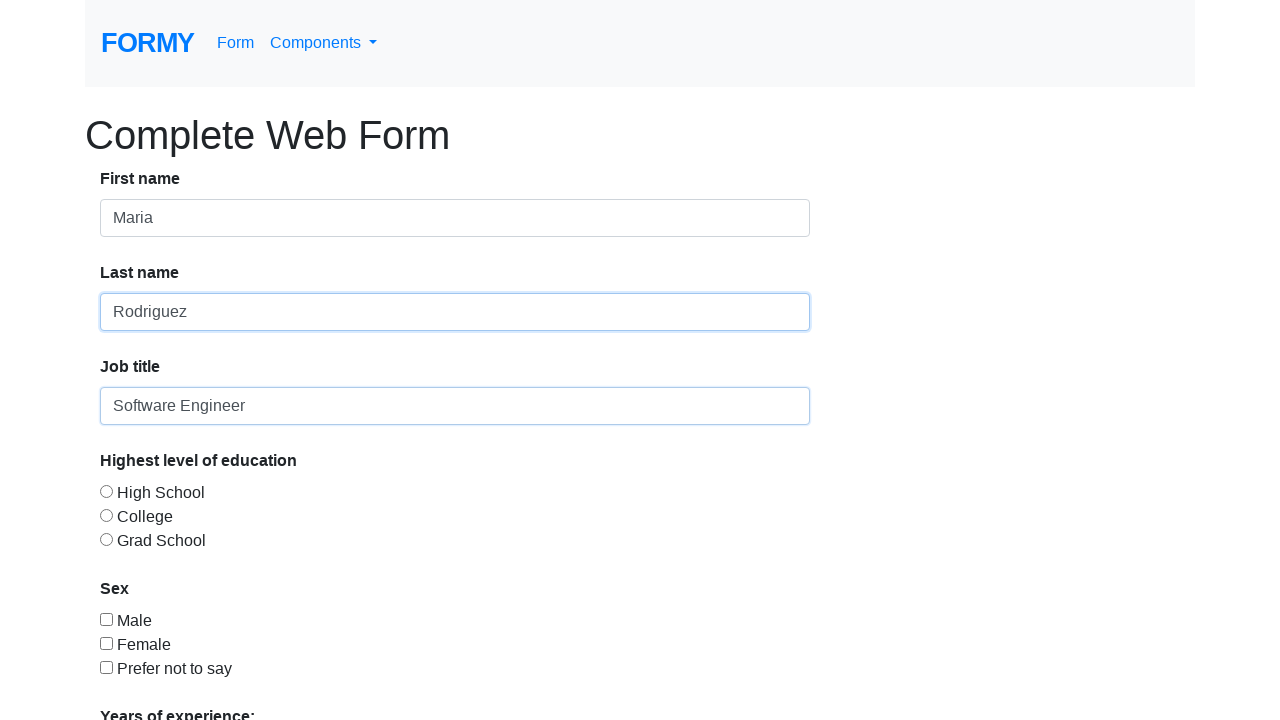

Selected 'College' education level radio button at (106, 515) on #radio-button-2
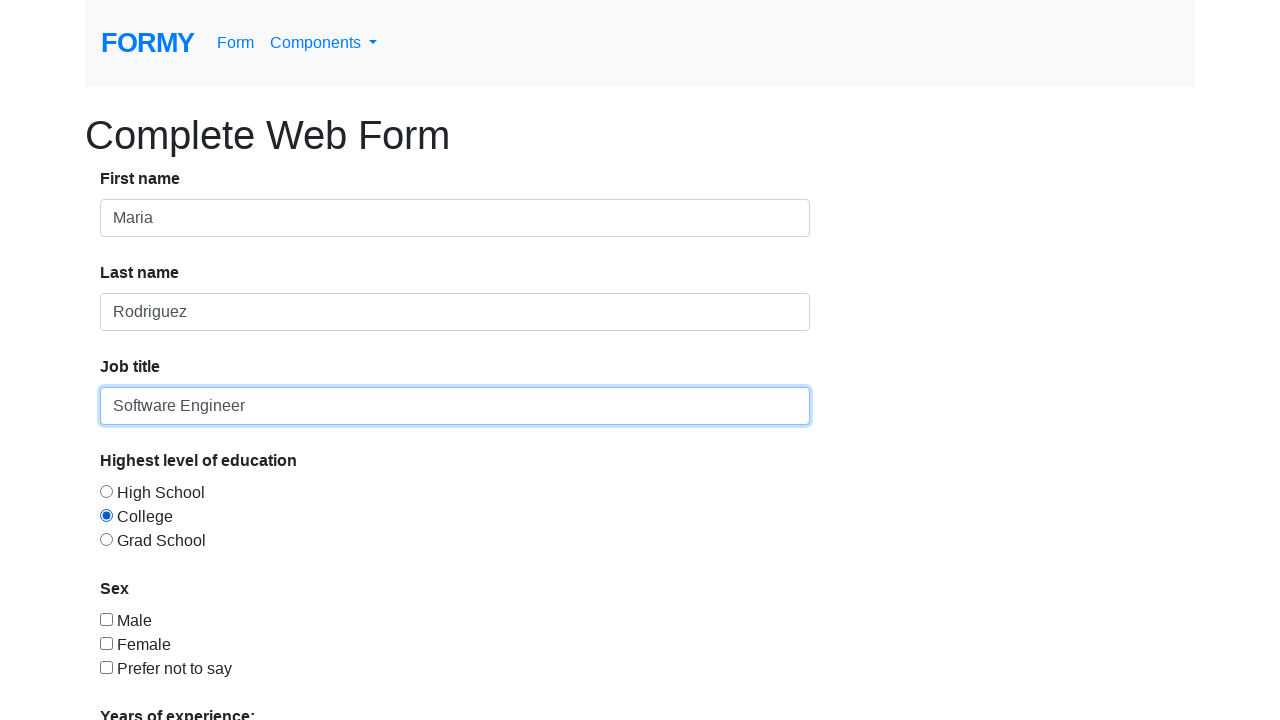

Checked 'Male' checkbox at (106, 619) on #checkbox-1
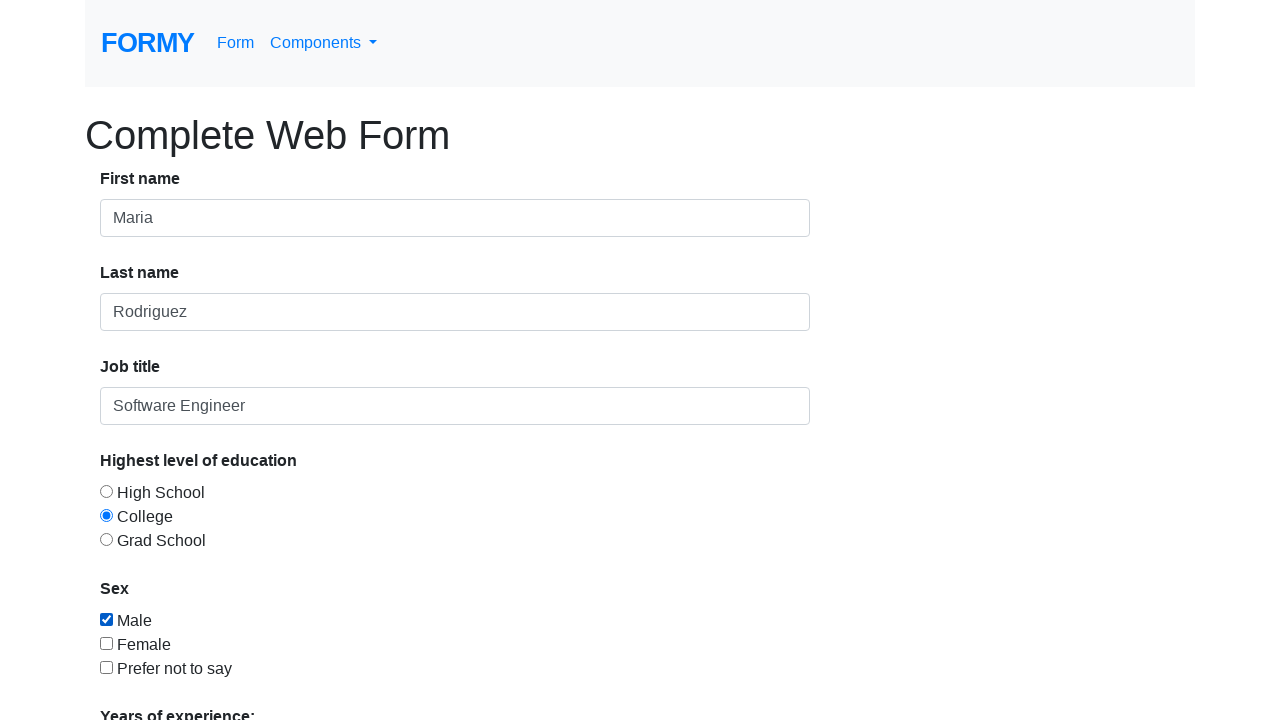

Selected '2-4' years of experience from dropdown on #select-menu
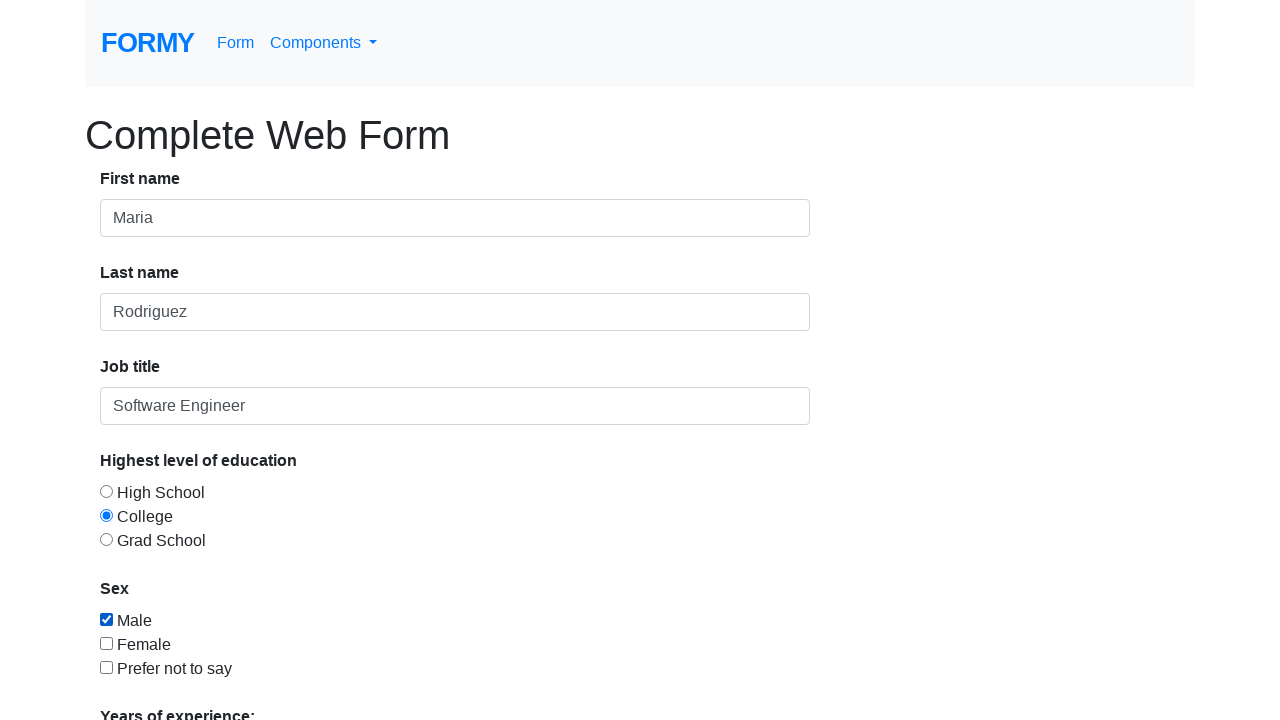

Filled date field with '03/15/2024' on #datepicker
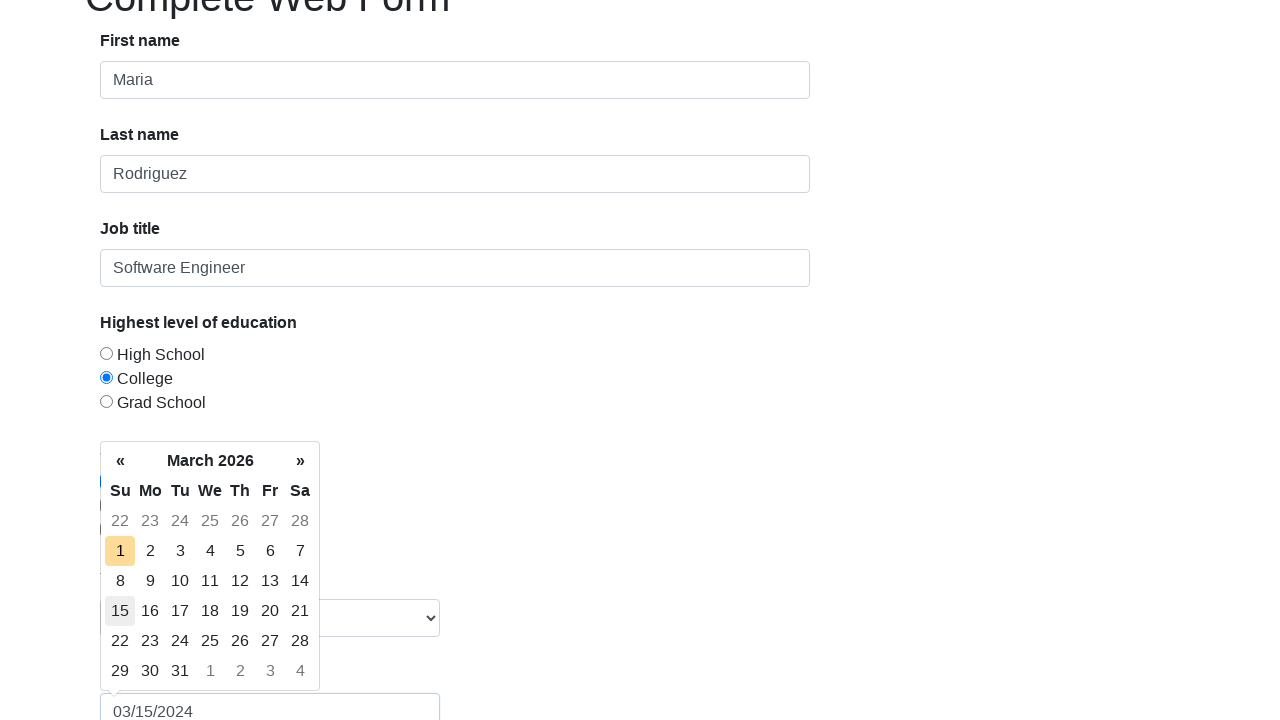

Pressed Escape to close datepicker on #datepicker
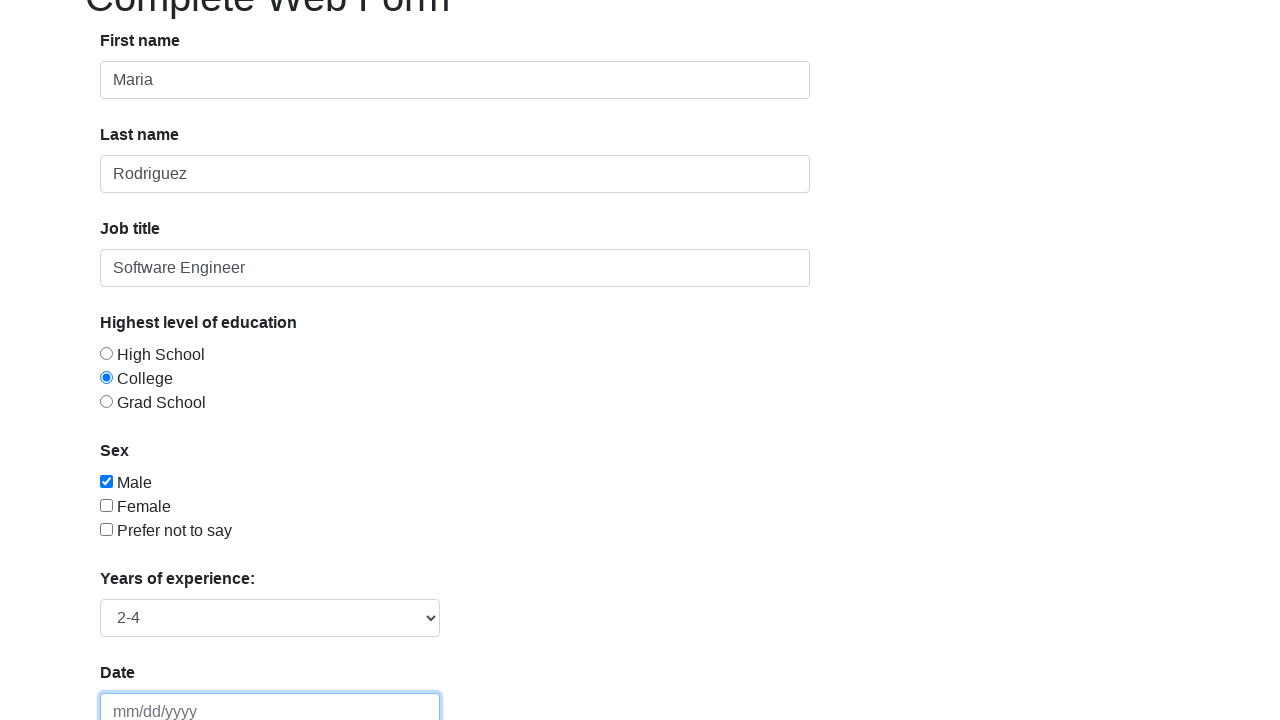

Clicked submit button to submit form at (148, 680) on a.btn.btn-lg.btn-primary
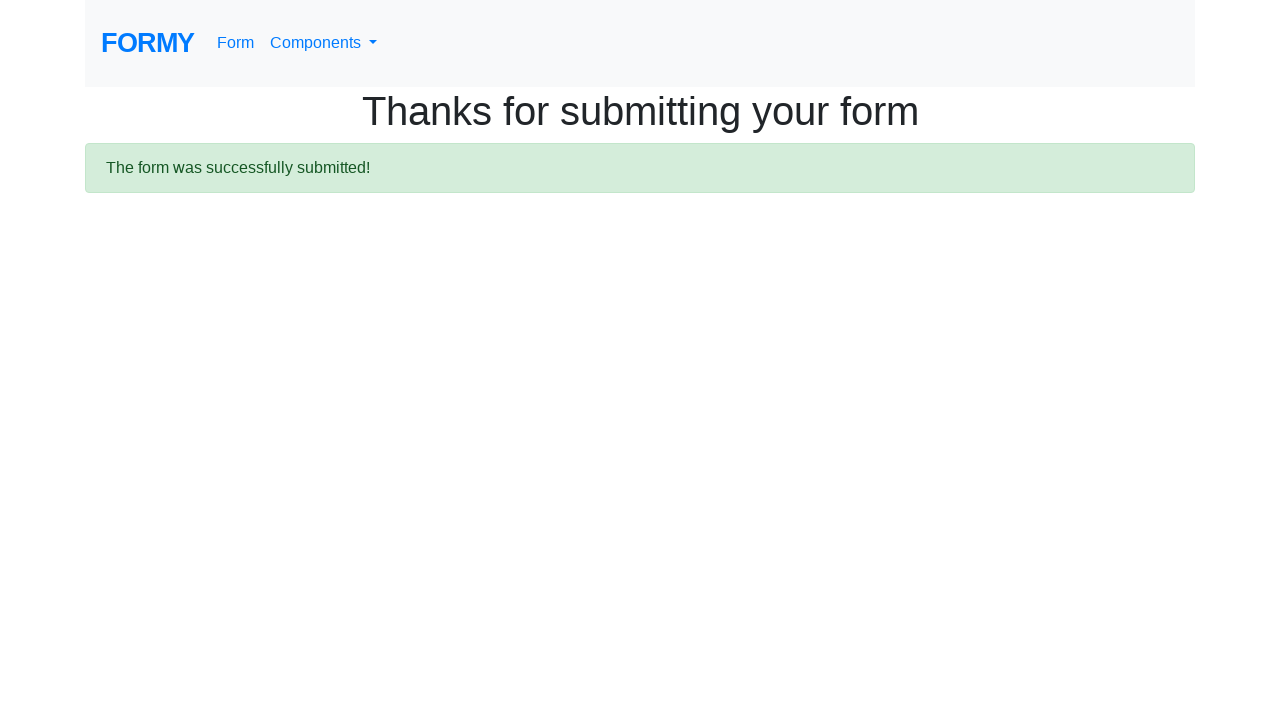

Success confirmation banner appeared
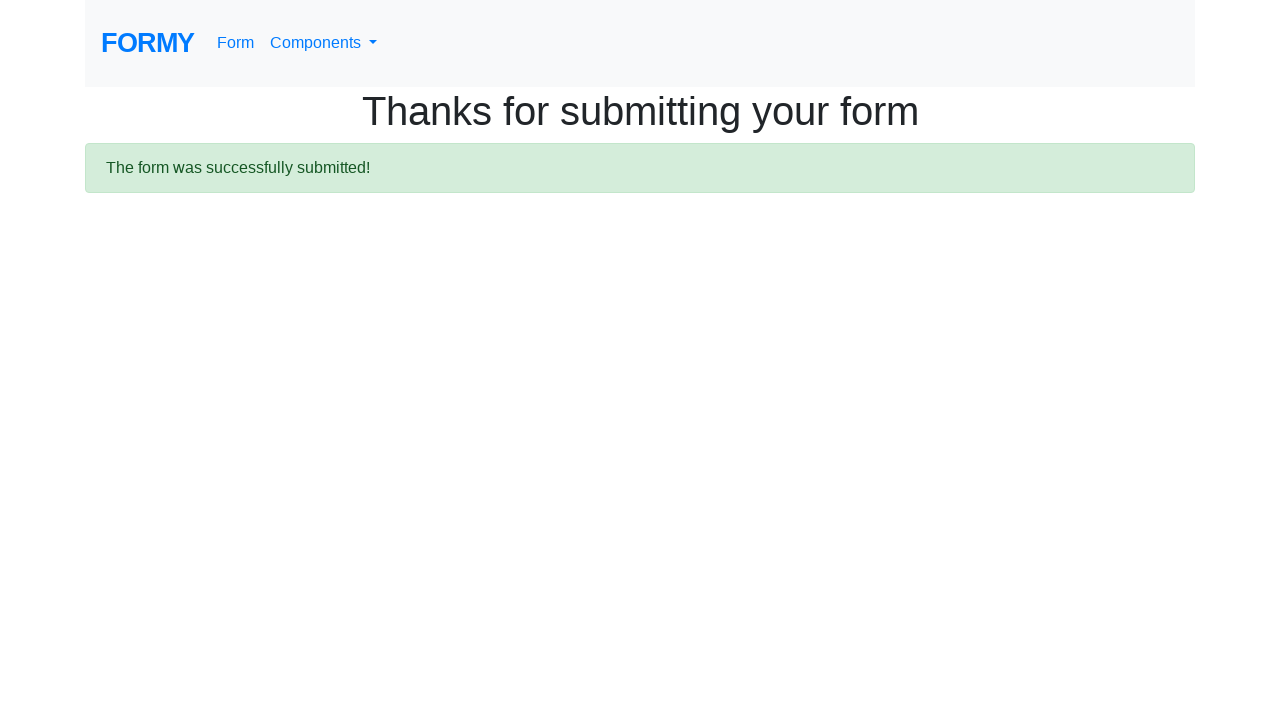

Retrieved success alert message text
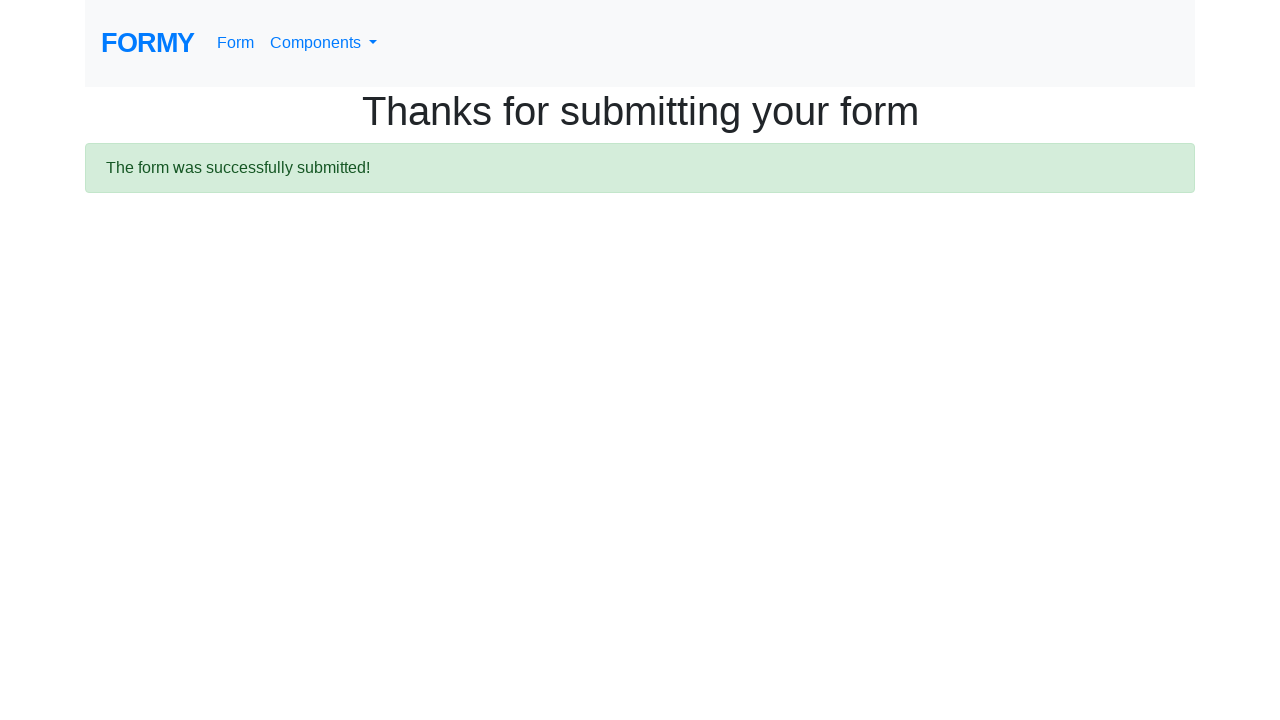

Verified success message 'The form was successfully submitted!' is displayed
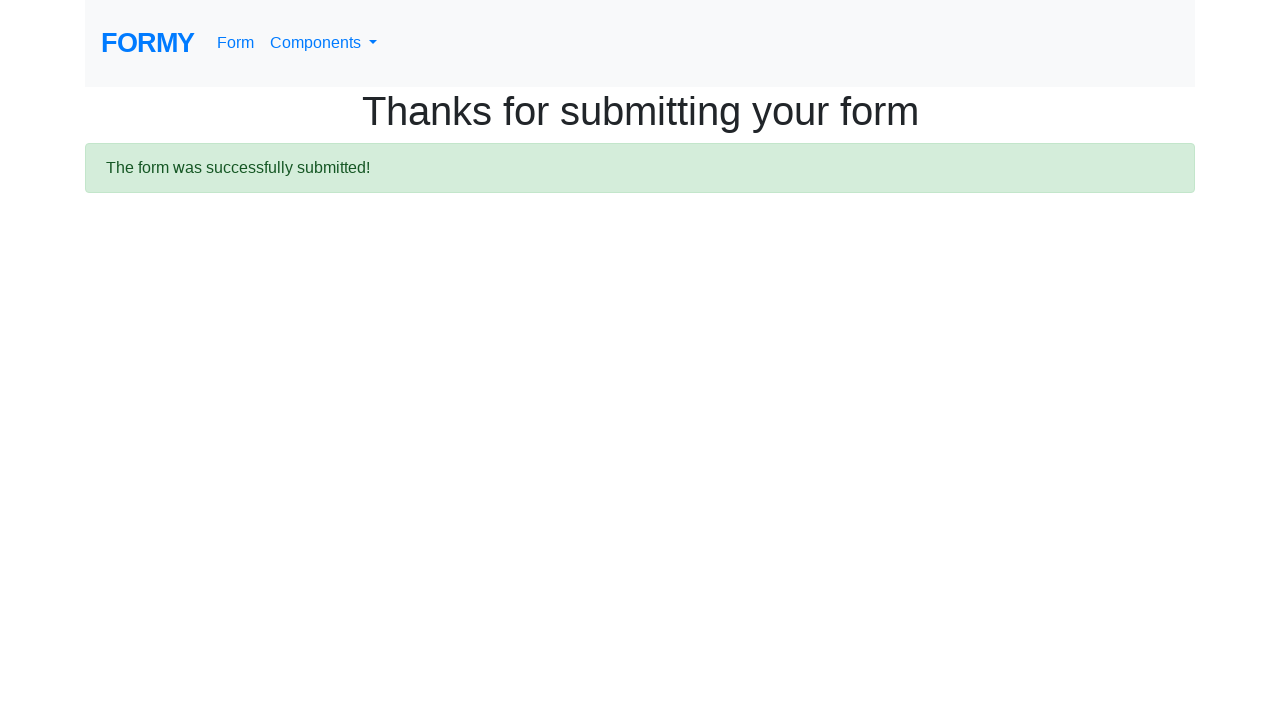

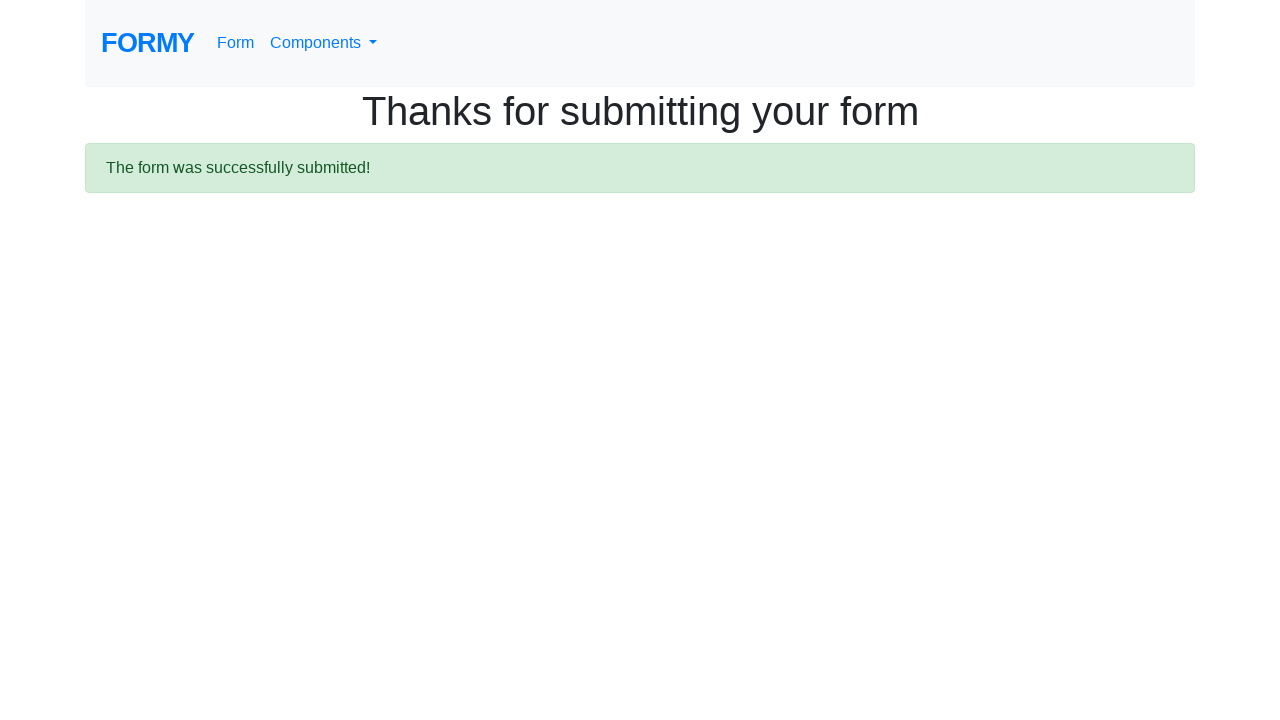